Navigates to the DemoQA dynamic properties page to verify it loads correctly

Starting URL: https://demoqa.com/dynamic-properties

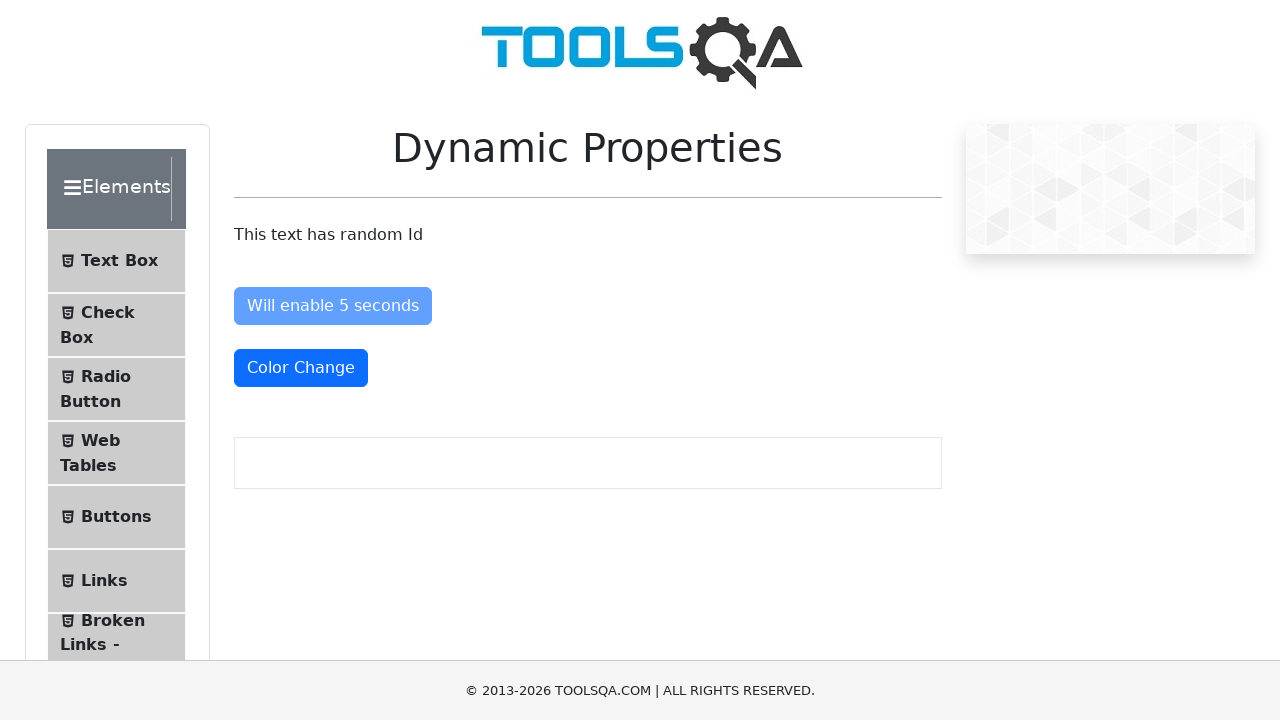

DemoQA dynamic properties page loaded and DOM content ready
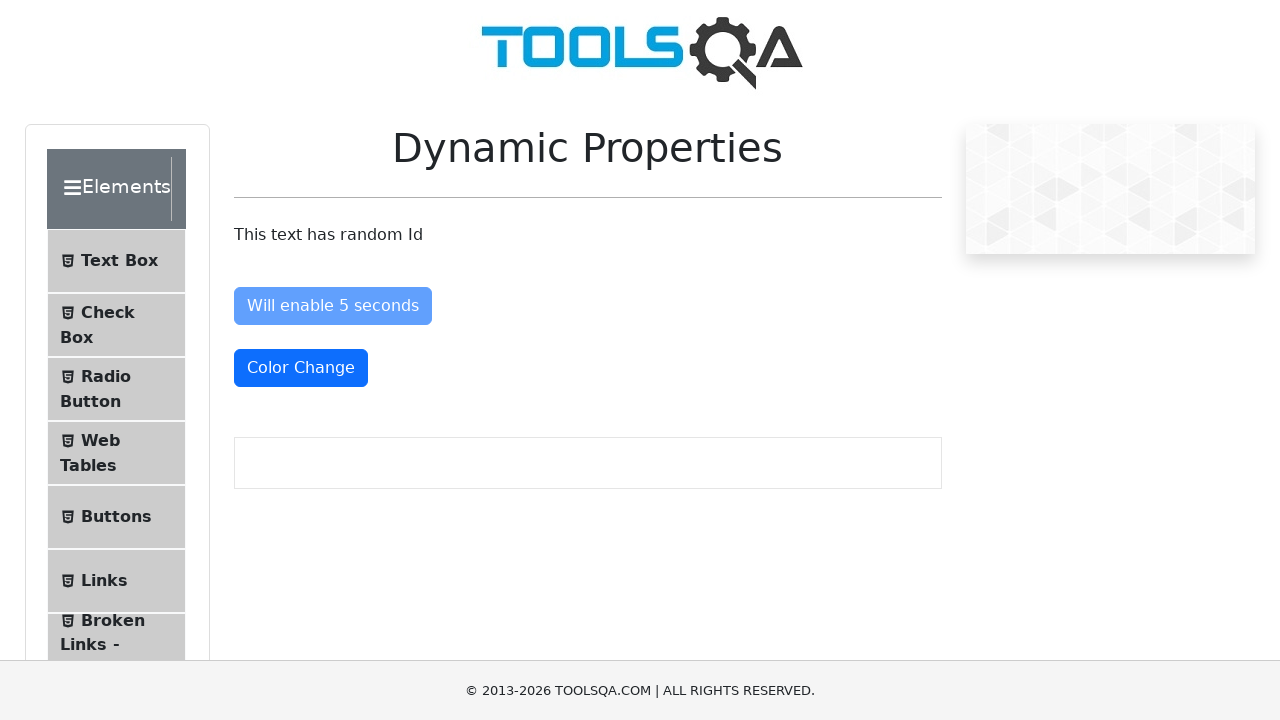

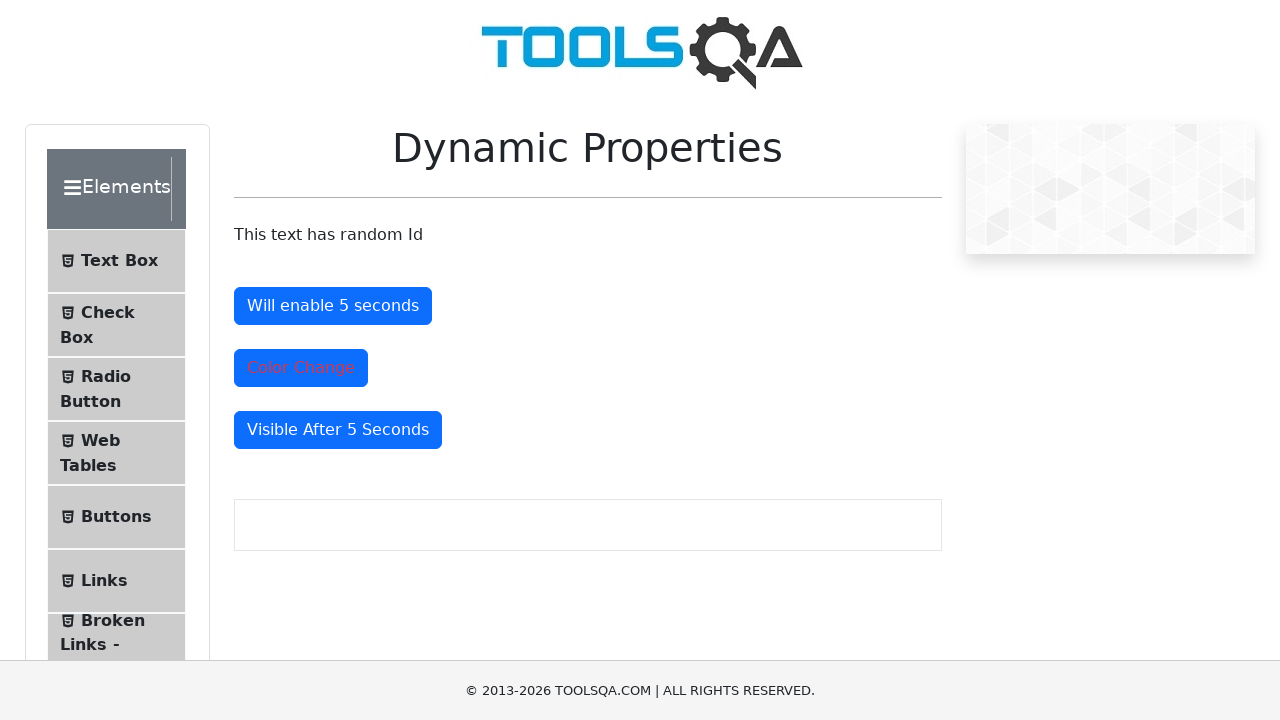